Tests multi-select dropdown by selecting English and German language options

Starting URL: https://demo.automationtesting.in/Register.html

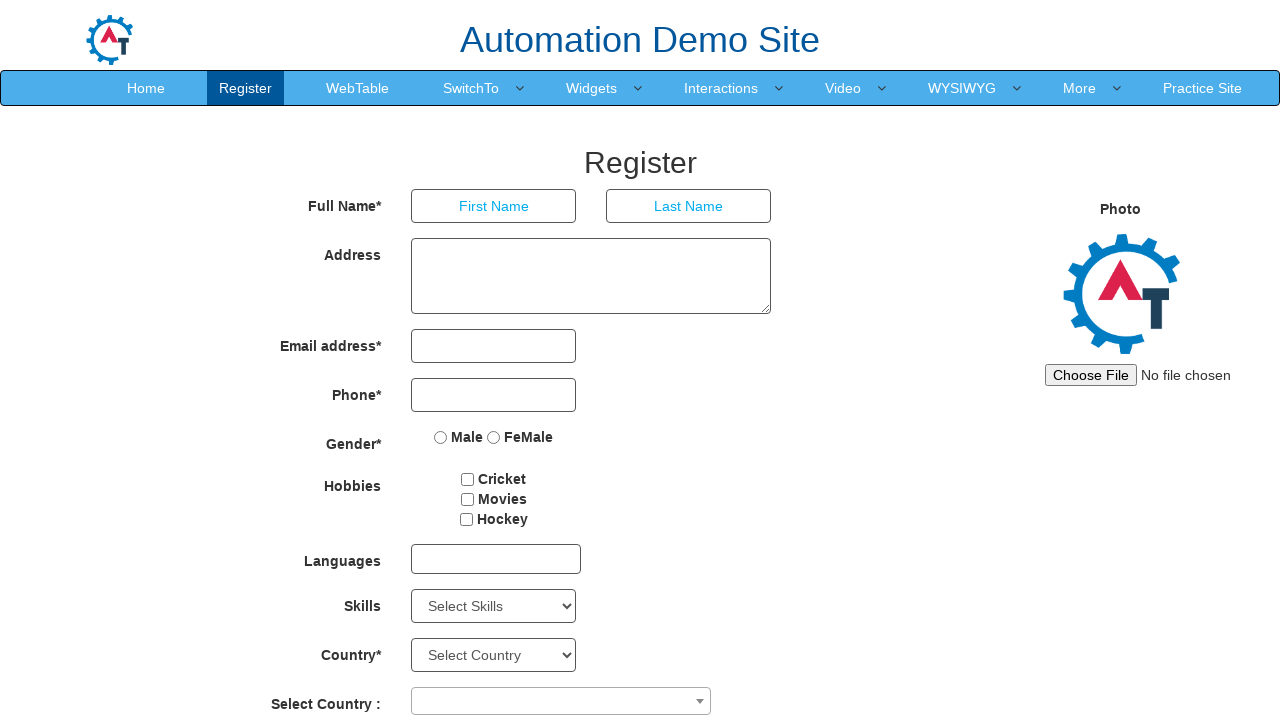

Navigated to registration page
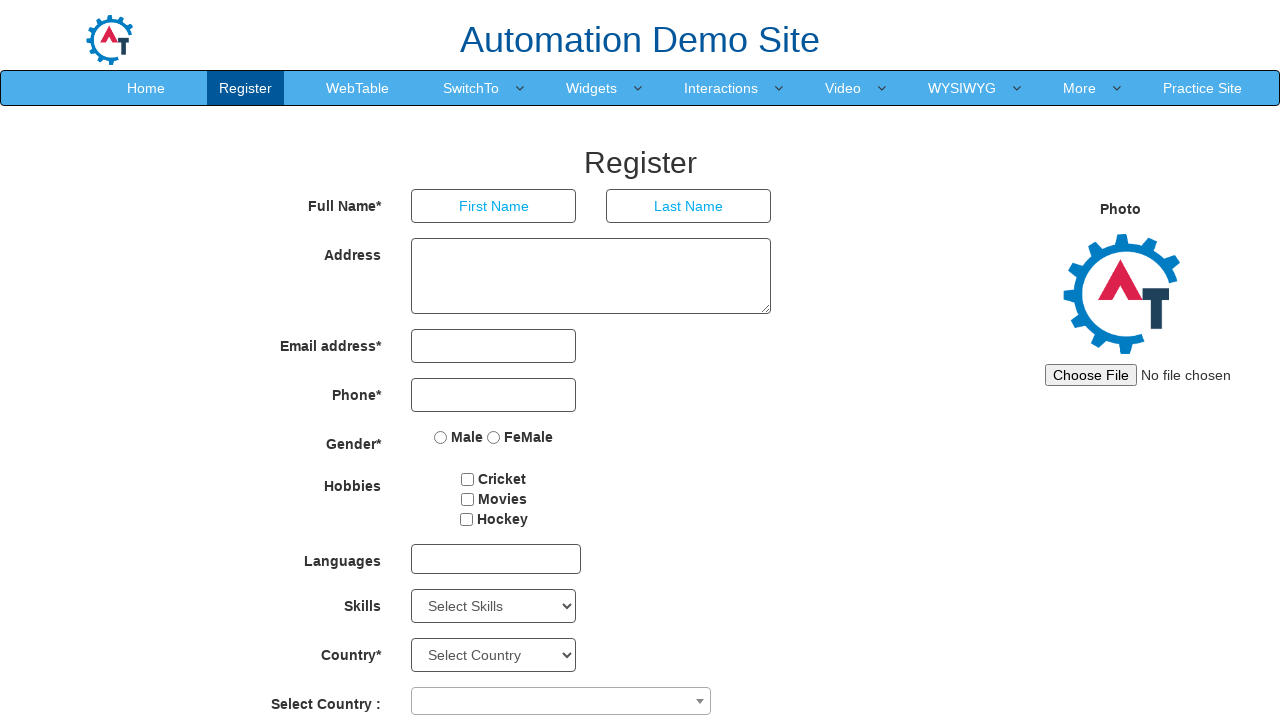

Clicked on multi-select dropdown to open it at (496, 559) on #msdd
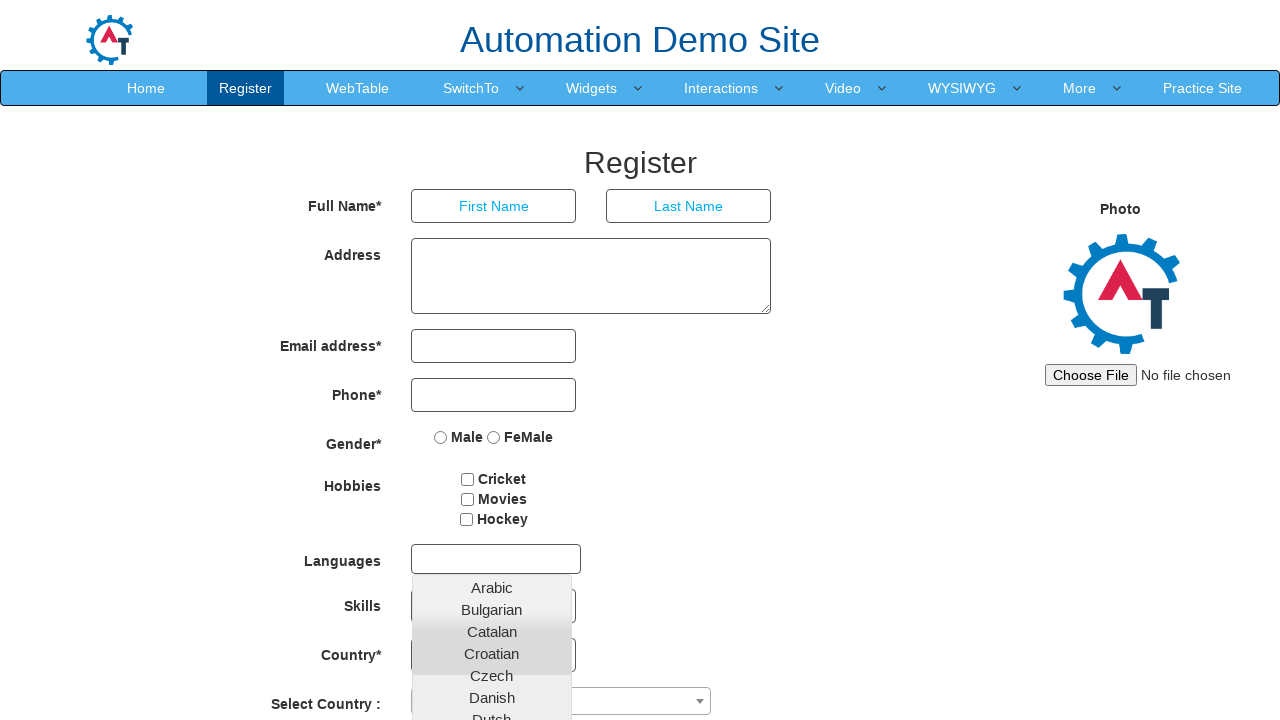

Selected English language option from dropdown at (492, 457) on xpath=//ul[@class='ui-autocomplete ui-front ui-menu ui-widget ui-widget-content 
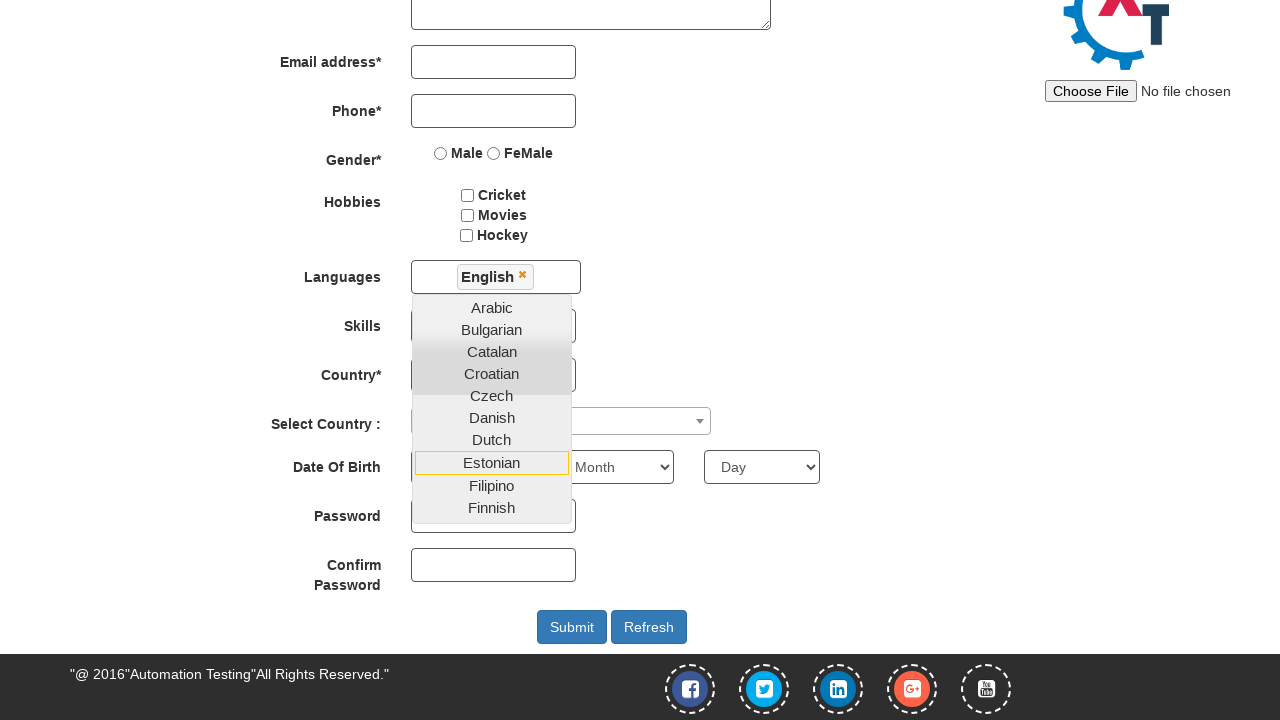

Clicked on dropdown again to select another language at (496, 277) on #msdd
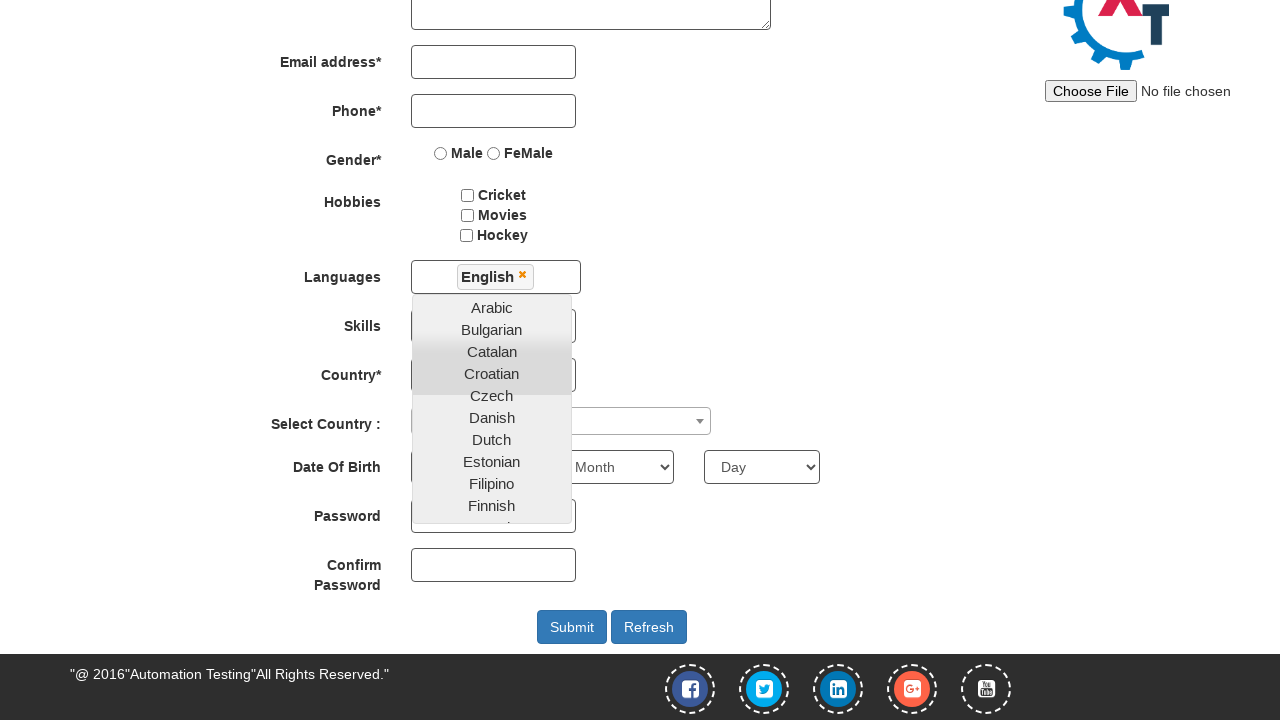

Selected German language option from dropdown at (492, 408) on xpath=//ul[@class='ui-autocomplete ui-front ui-menu ui-widget ui-widget-content 
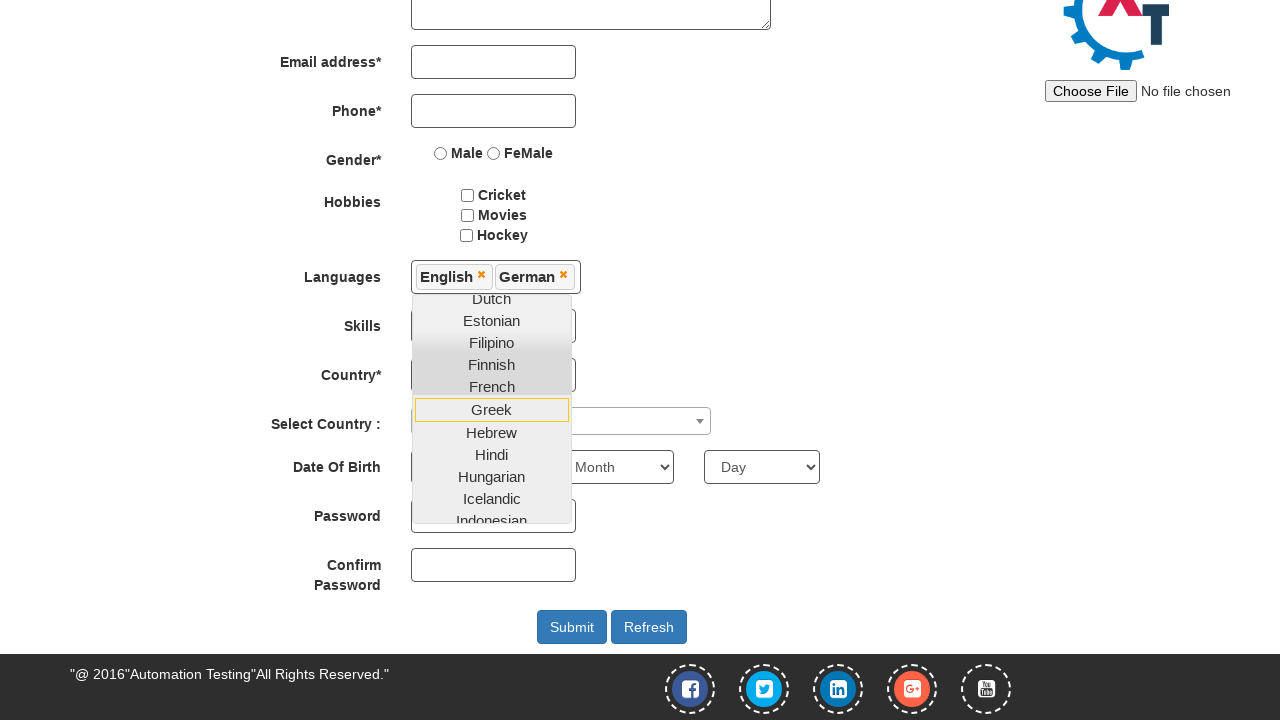

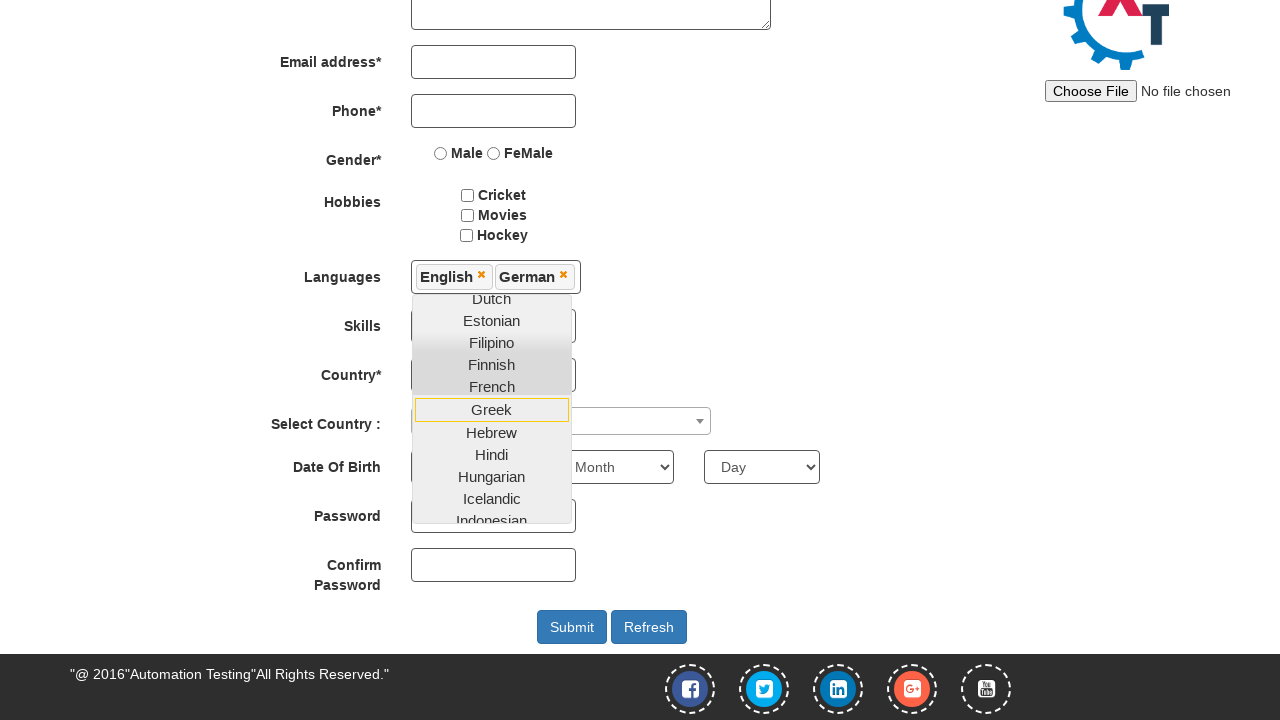